Navigates to WADA's prohibited substances page and waits for the dynamic content to load

Starting URL: https://www.wada-ama.org/en/content/what-is-prohibited/prohibited-at-all-times/peptide-hormones-growth-factors-related-substances-and-mimetics

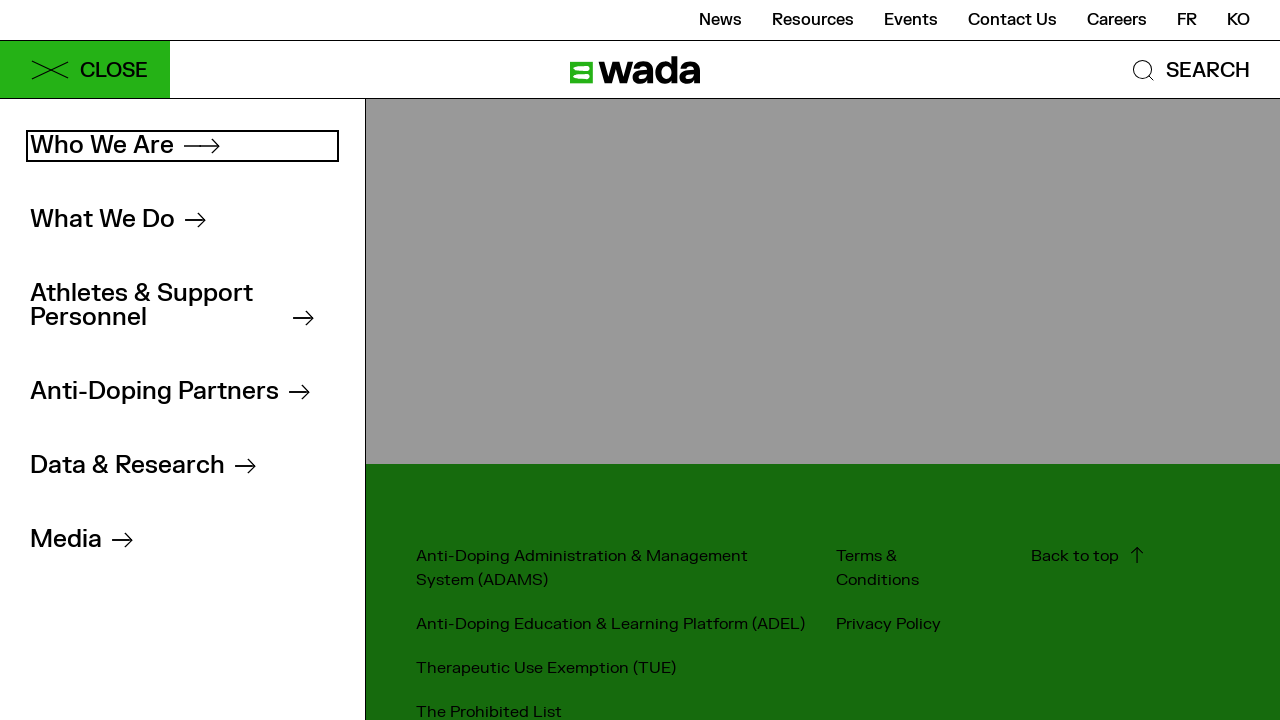

Navigated to WADA prohibited substances page for peptide hormones and growth factors
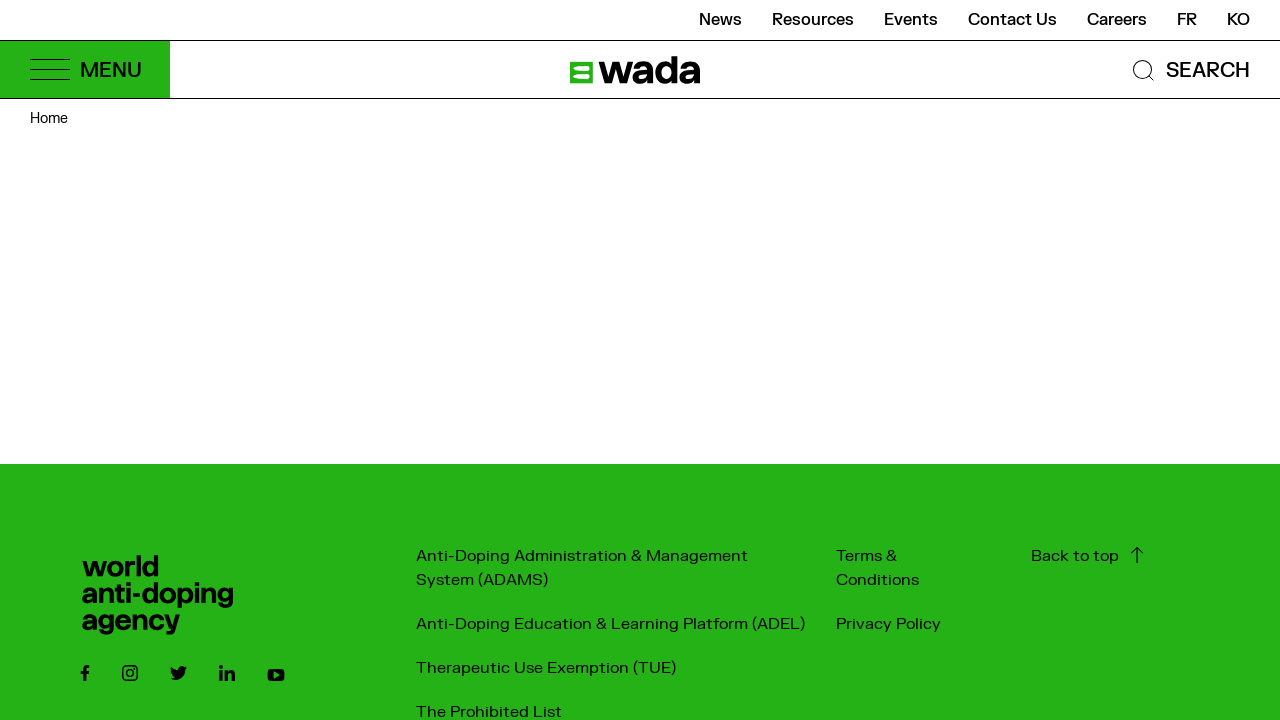

Dynamic content loaded - list items are now present on the page
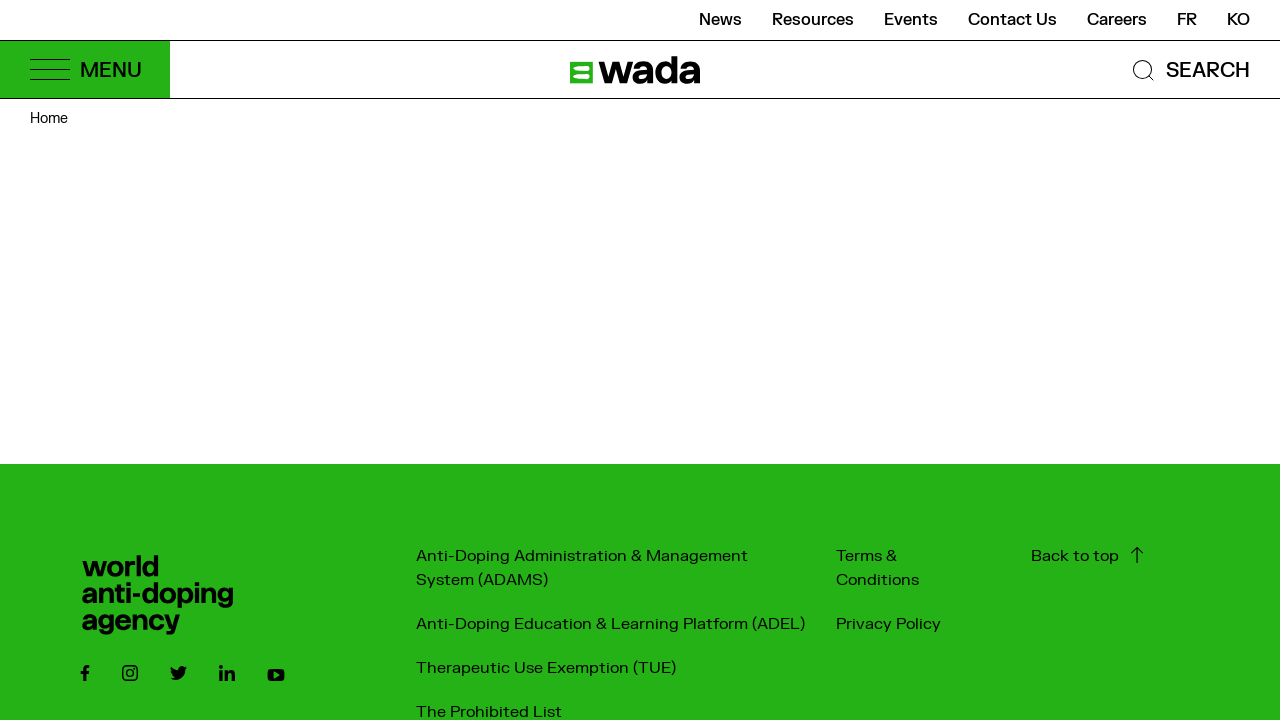

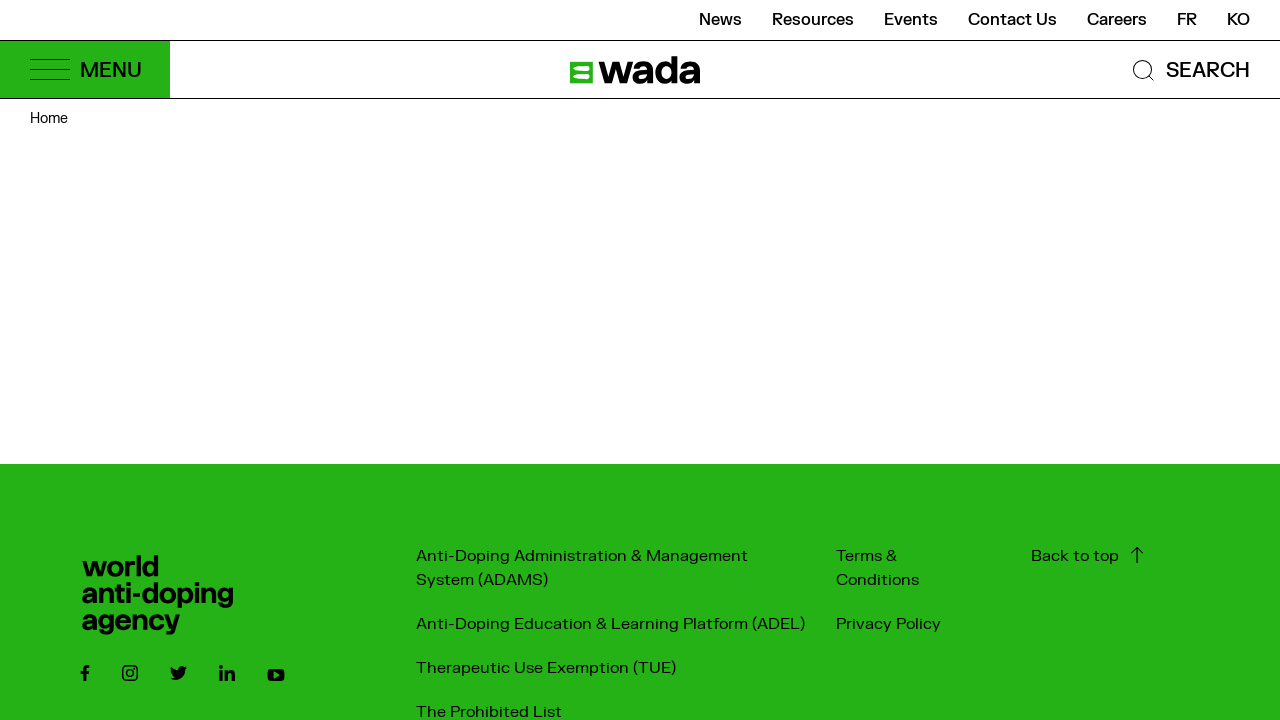